Tests various form elements including dropdowns, radio buttons, checkboxes, autocomplete fields, and alert handling on a practice automation page

Starting URL: https://rahulshettyacademy.com/AutomationPractice/

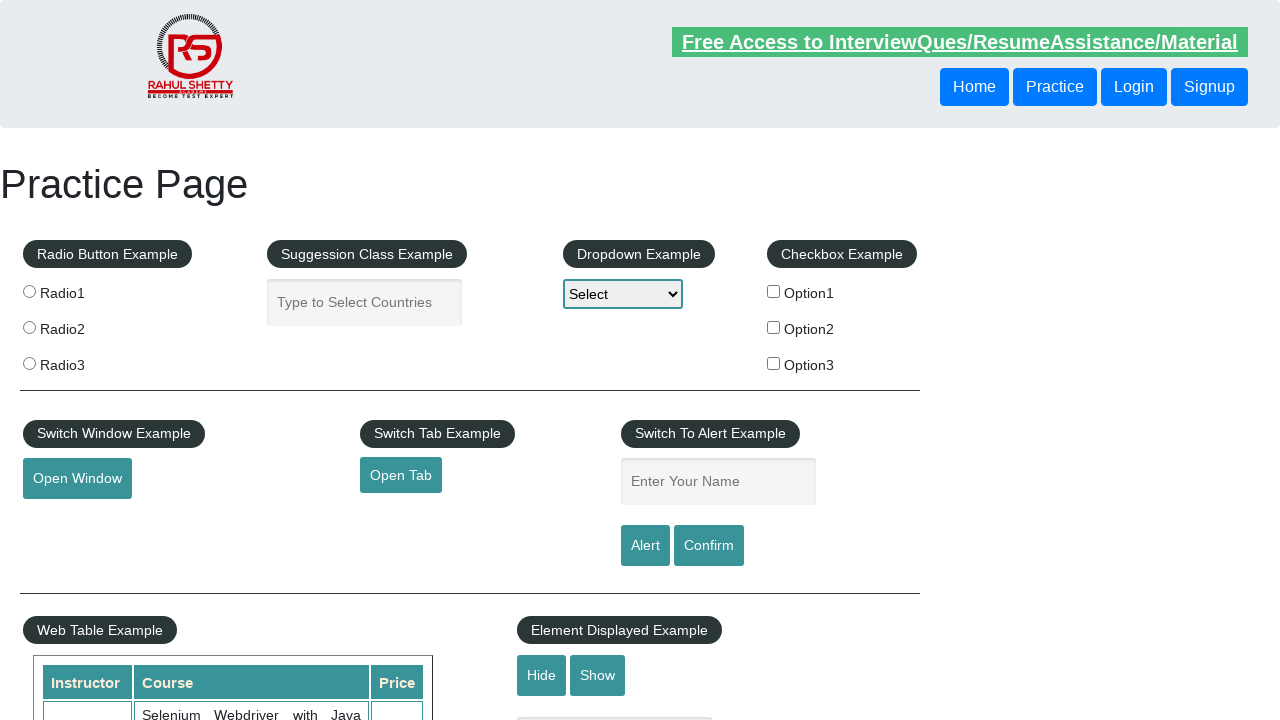

Selected Option3 from dropdown by index on #dropdown-class-example
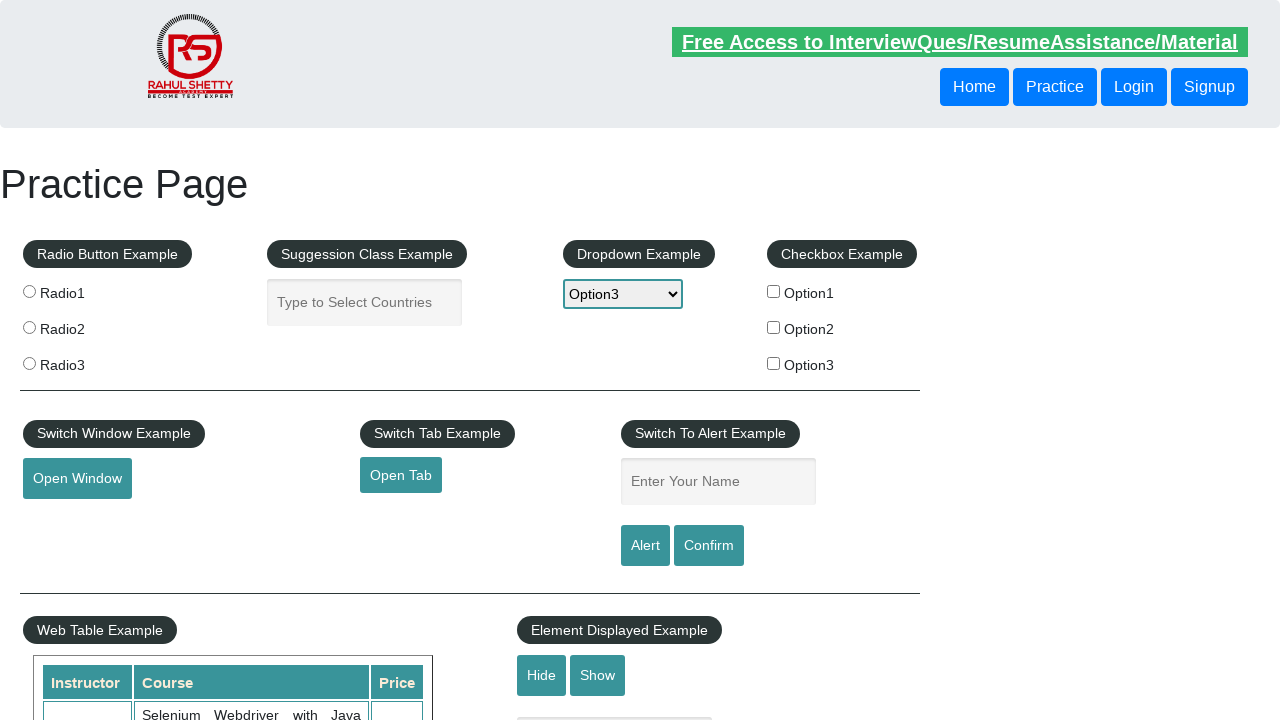

Clicked radio1 radio button at (29, 291) on xpath=//input[@value='radio1']
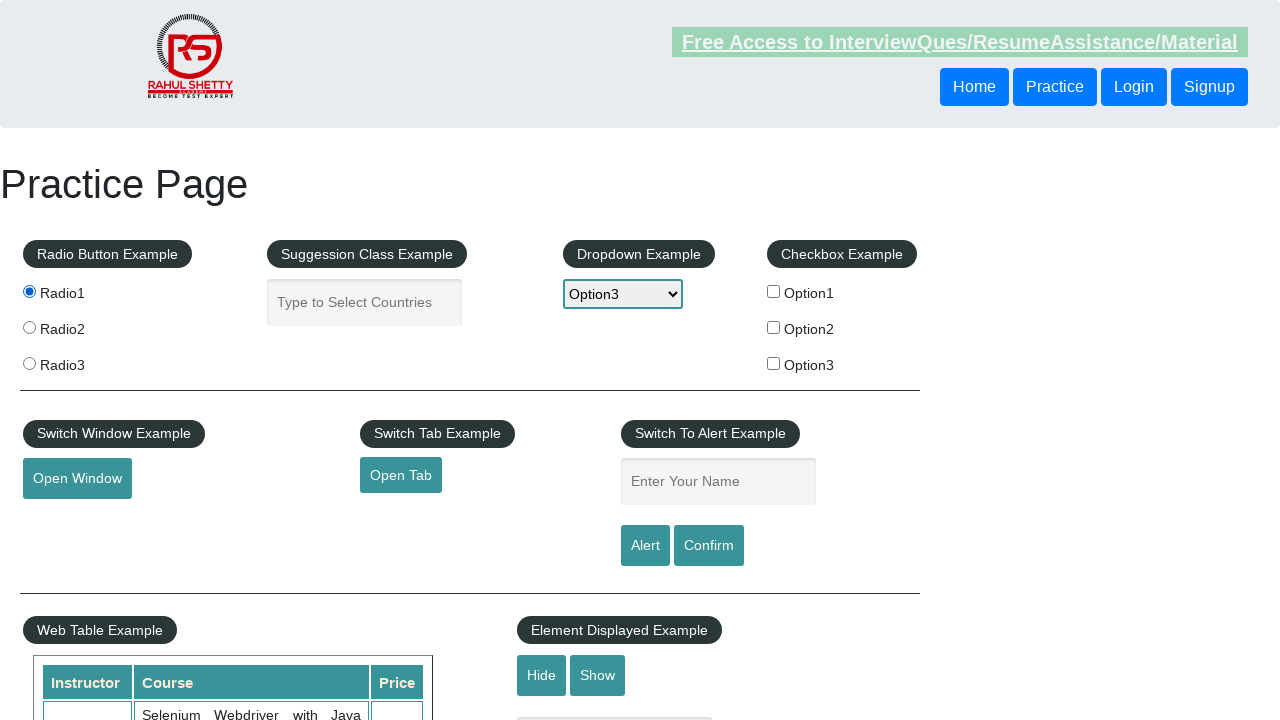

Clicked checkBoxOption3 checkbox at (774, 363) on input[name='checkBoxOption3']
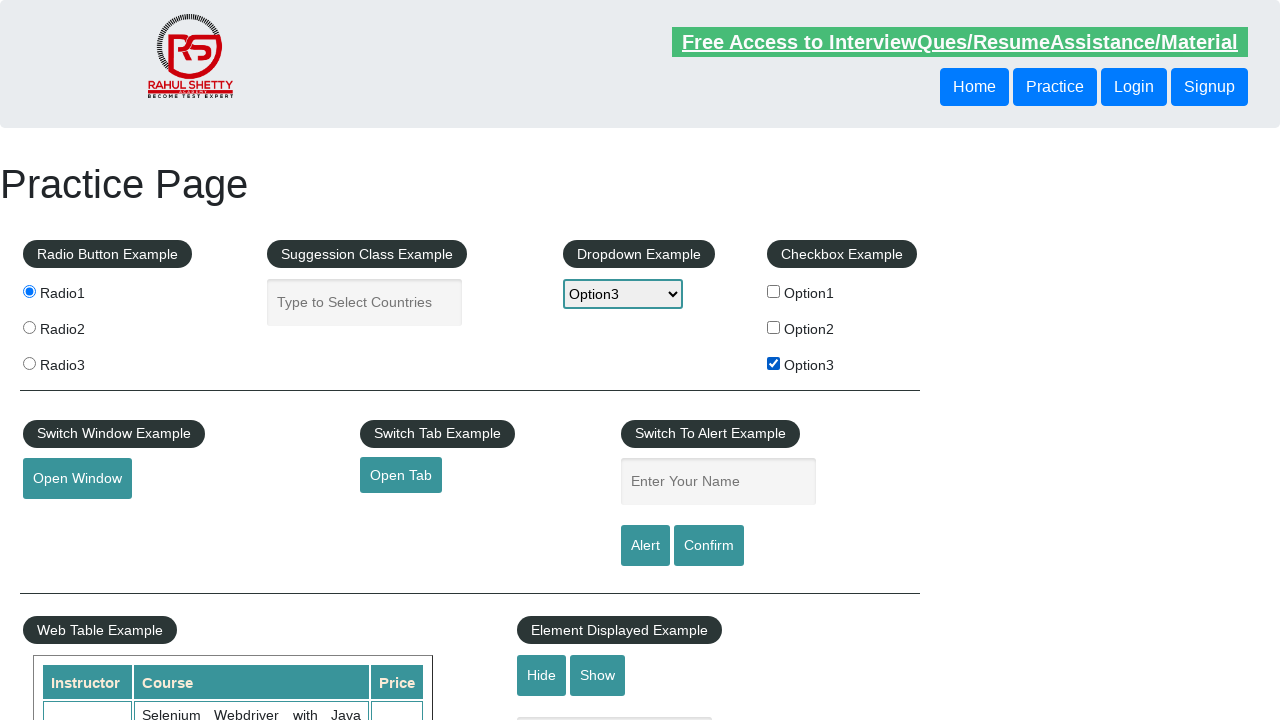

Filled autocomplete field with 'Ind' on input#autocomplete
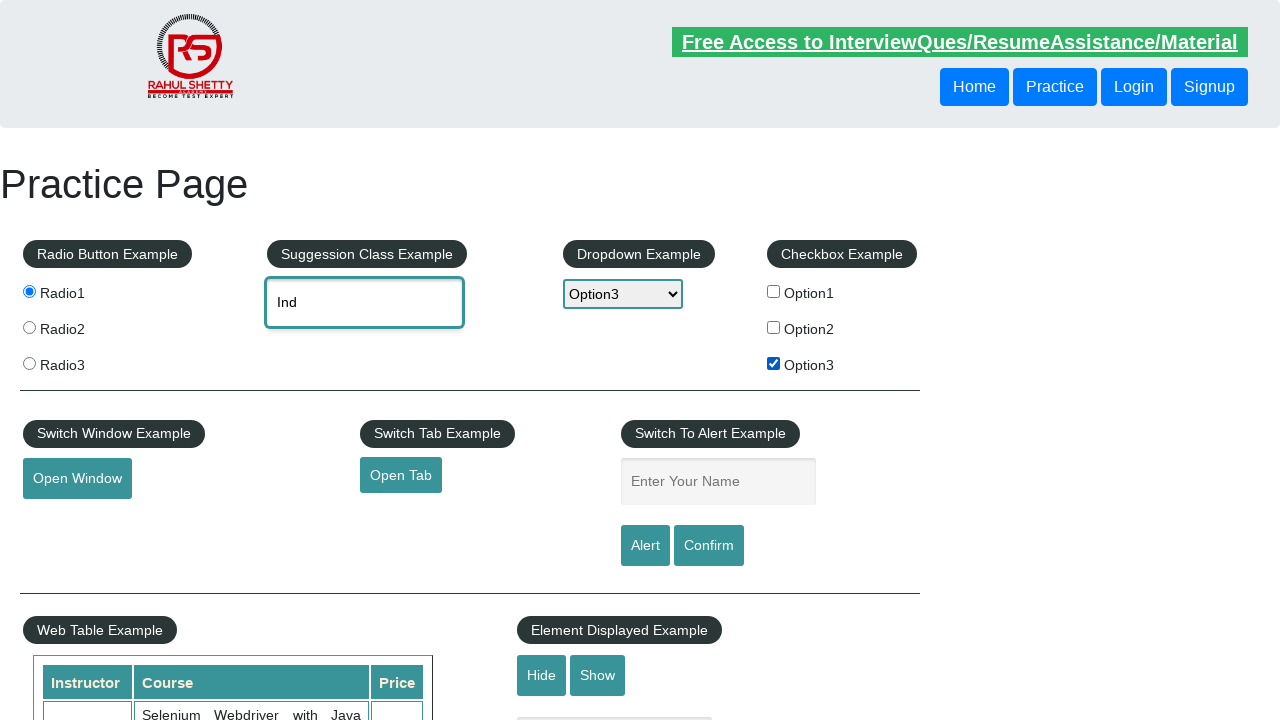

Autocomplete suggestions loaded
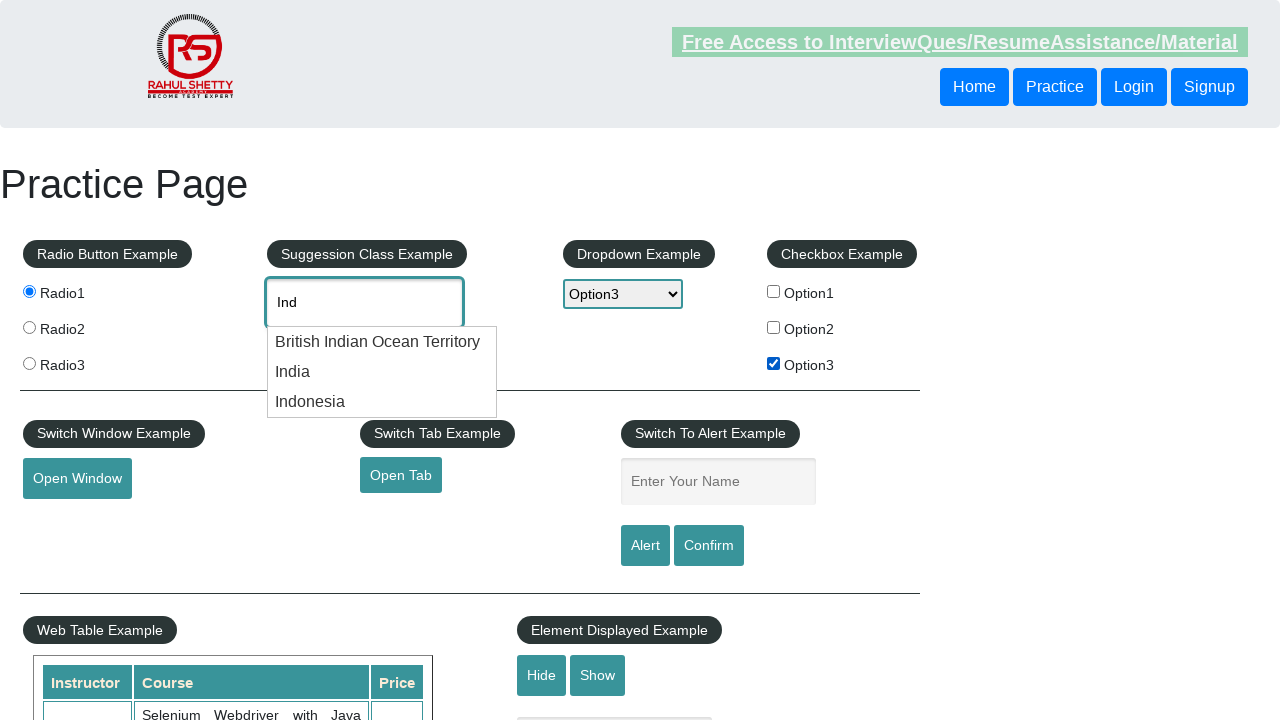

Selected 'India' from autocomplete suggestions at (382, 372) on xpath=//li[@class='ui-menu-item']/div >> nth=1
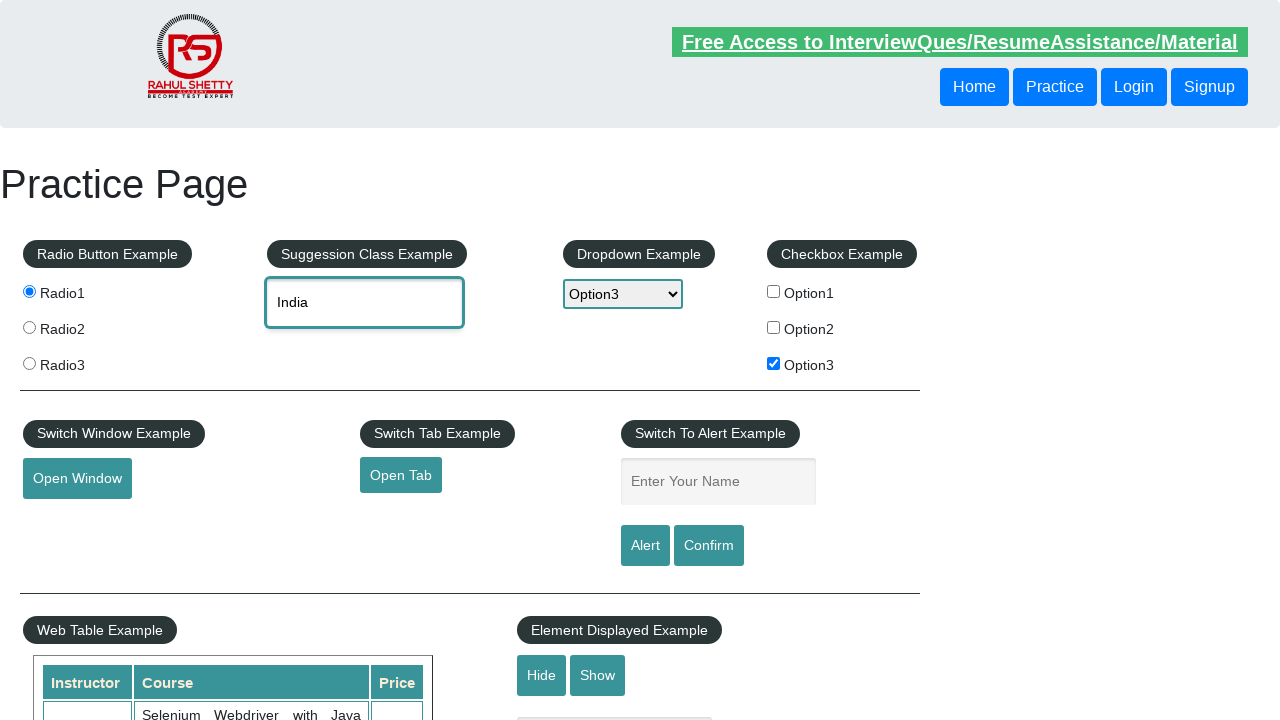

Filled name field with 'ajit' on #name
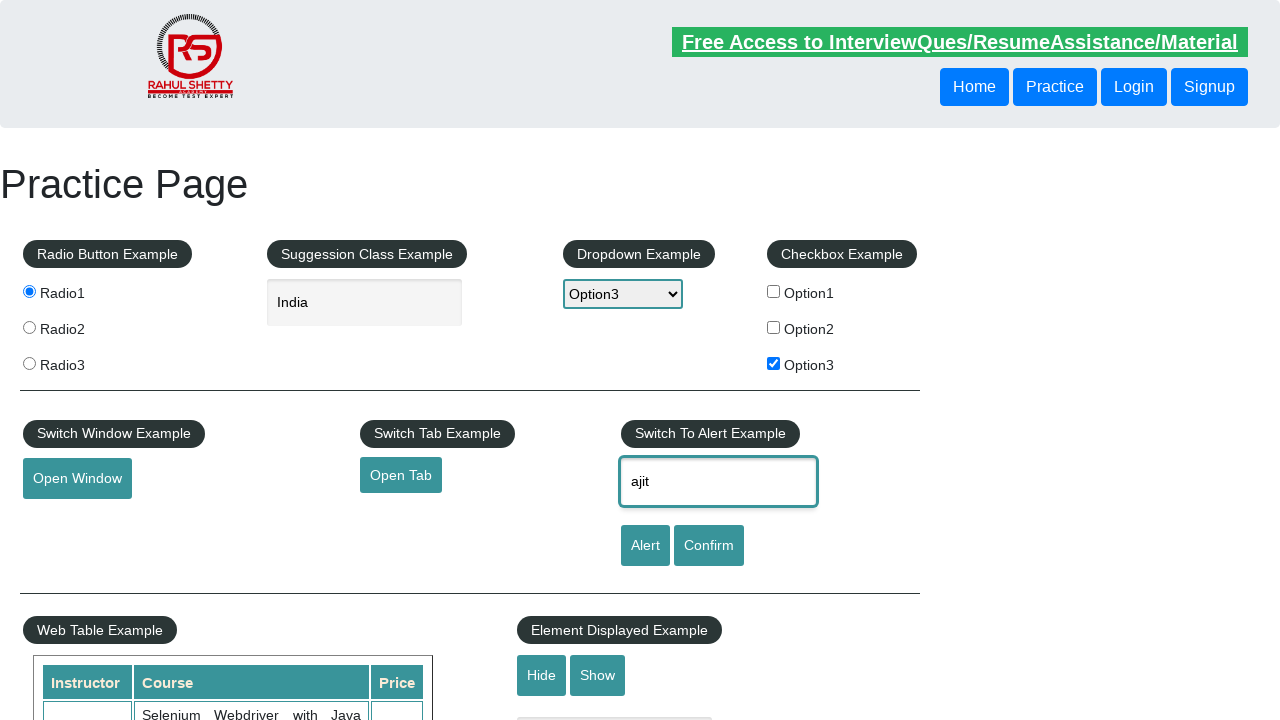

Set up dialog handler to accept alerts
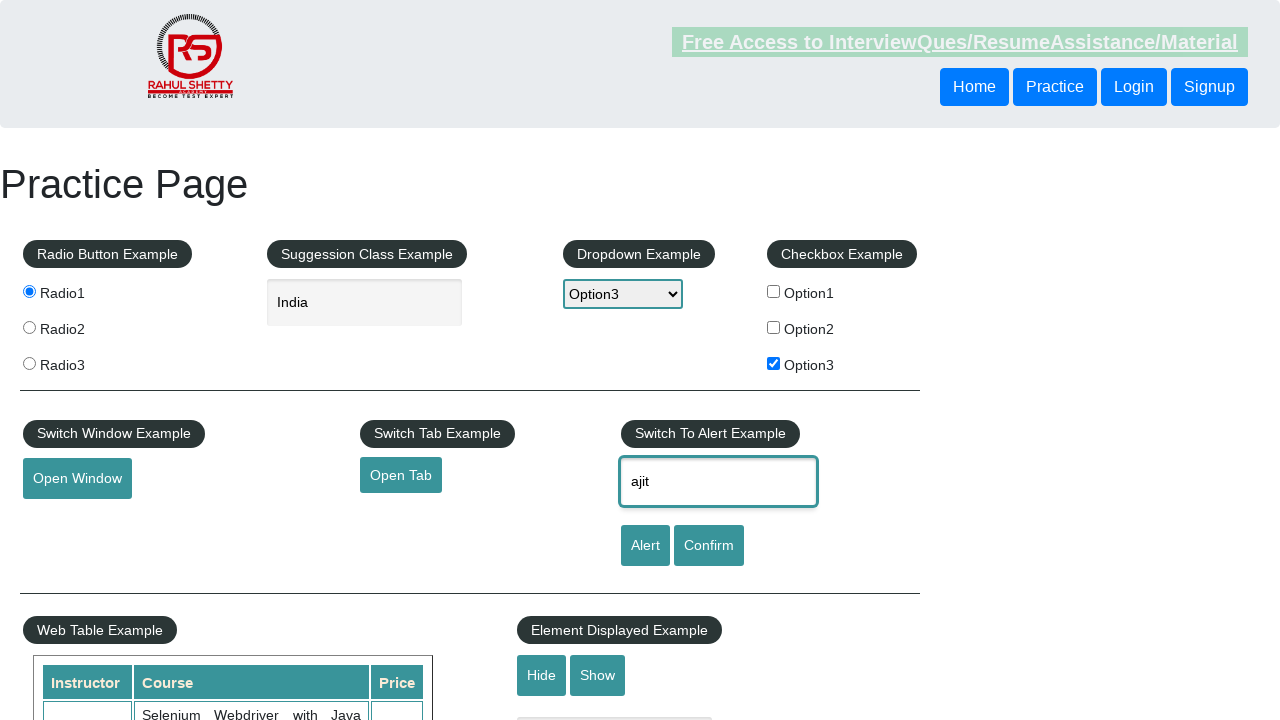

Clicked alert button and accepted the alert at (645, 546) on #alertbtn
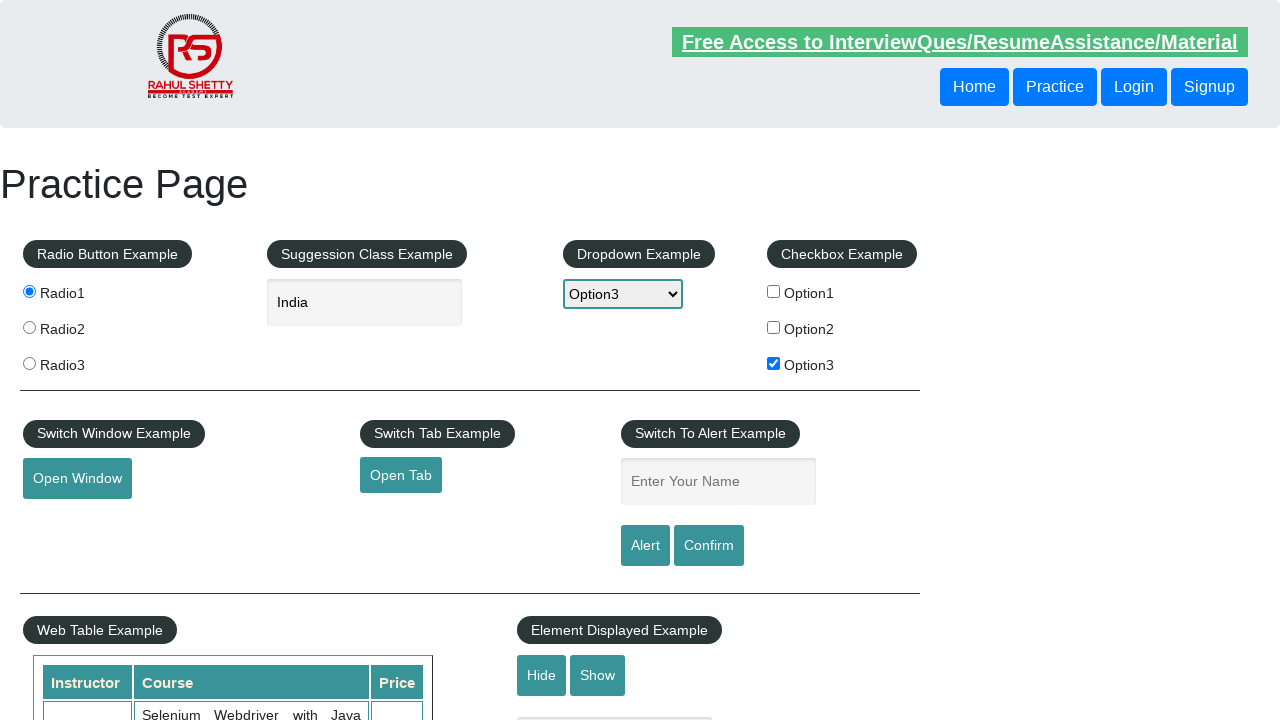

Filled name field with 'raj' on #name
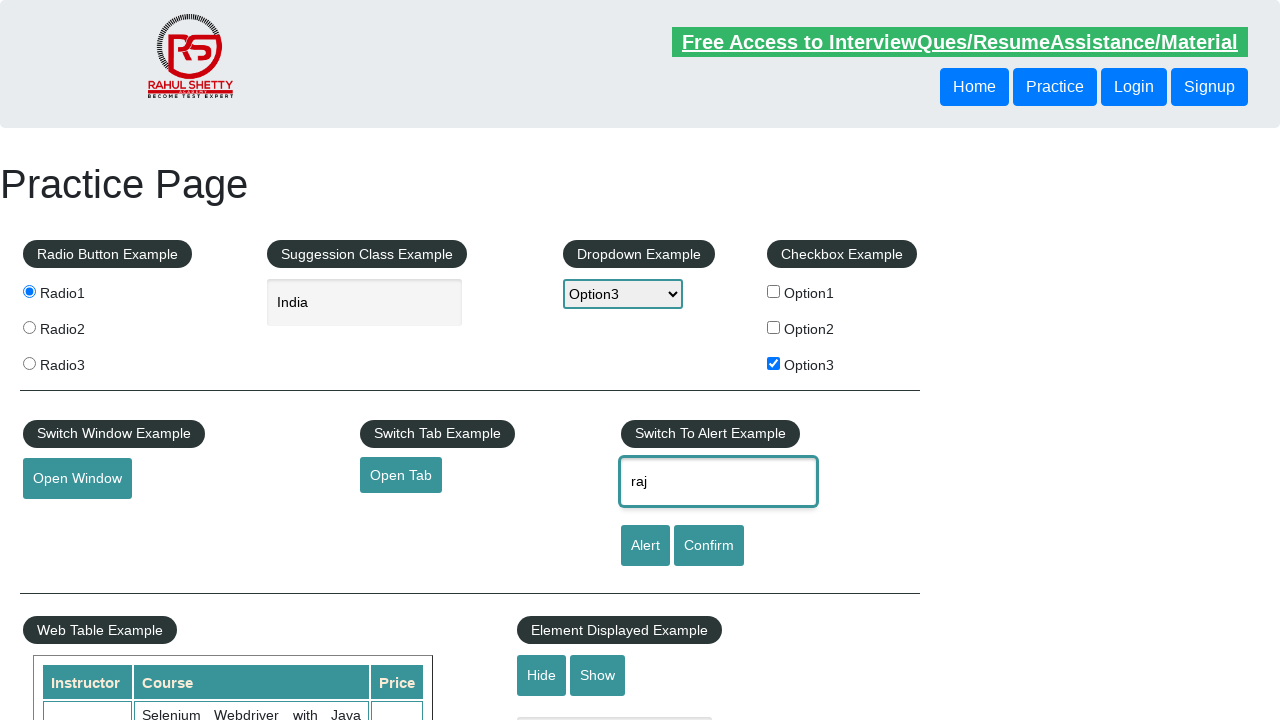

Set up dialog handler to dismiss confirm dialogs
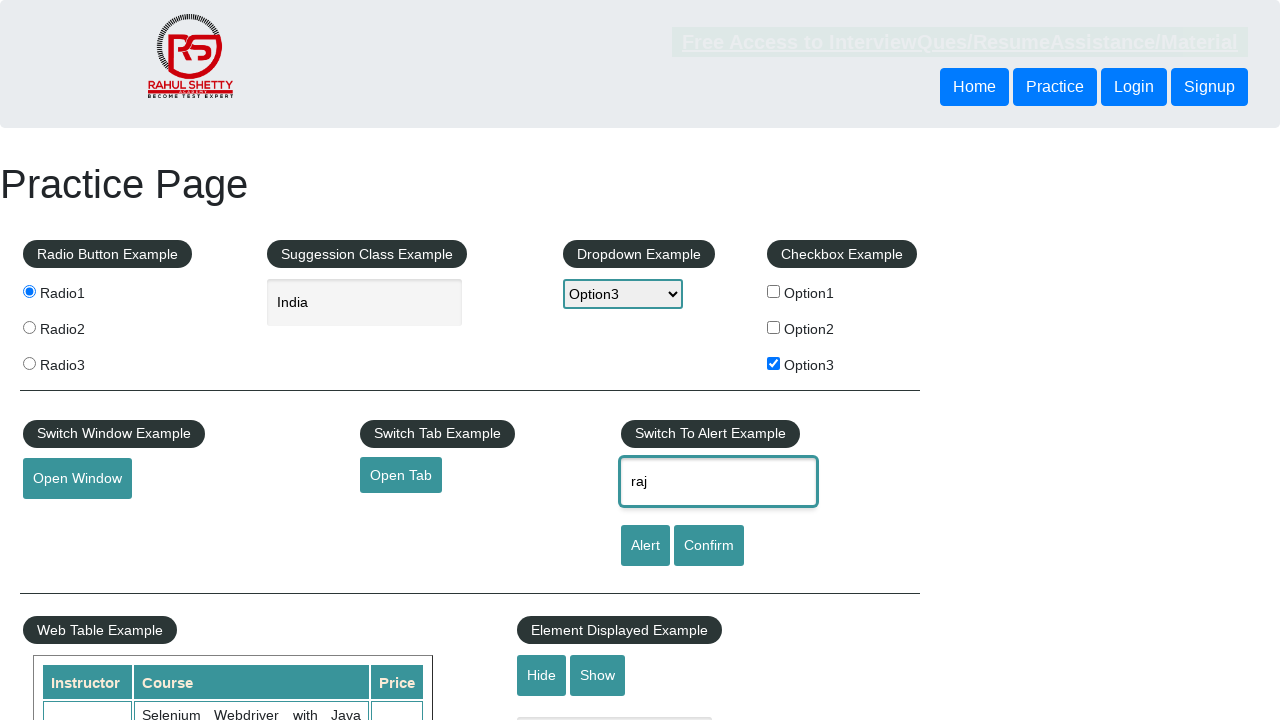

Clicked confirm button and dismissed the confirm dialog at (709, 546) on #confirmbtn
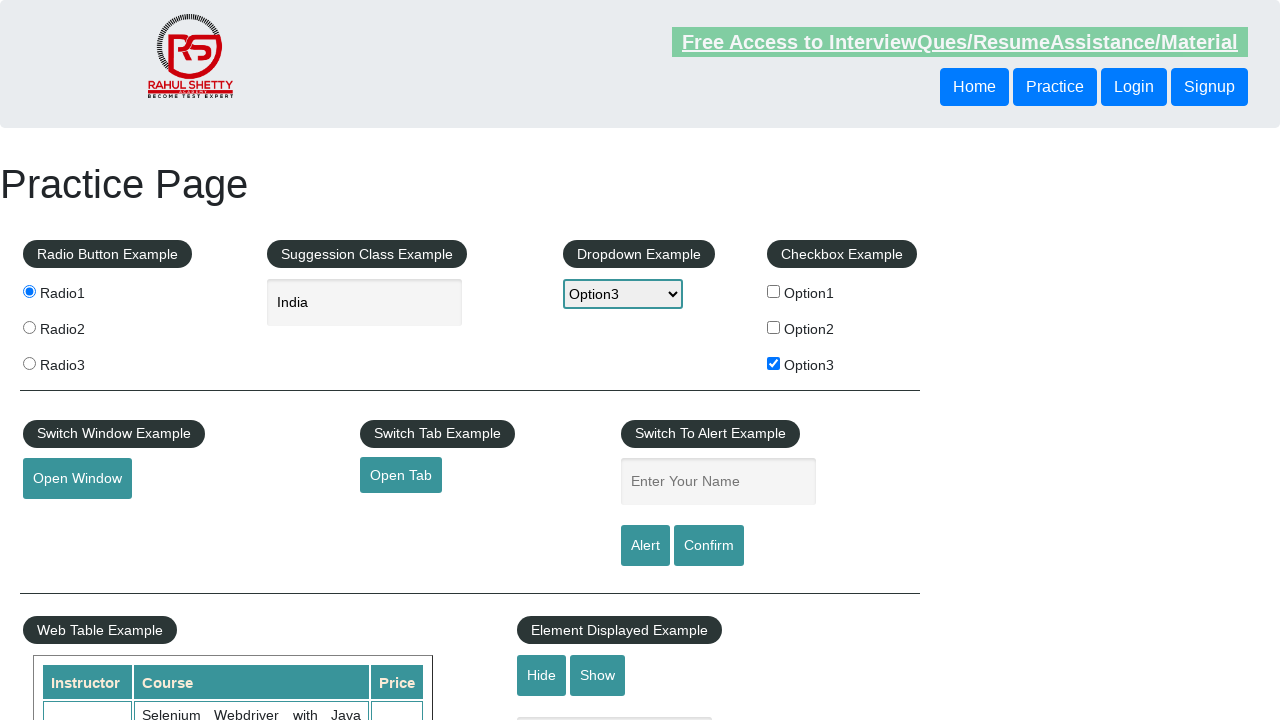

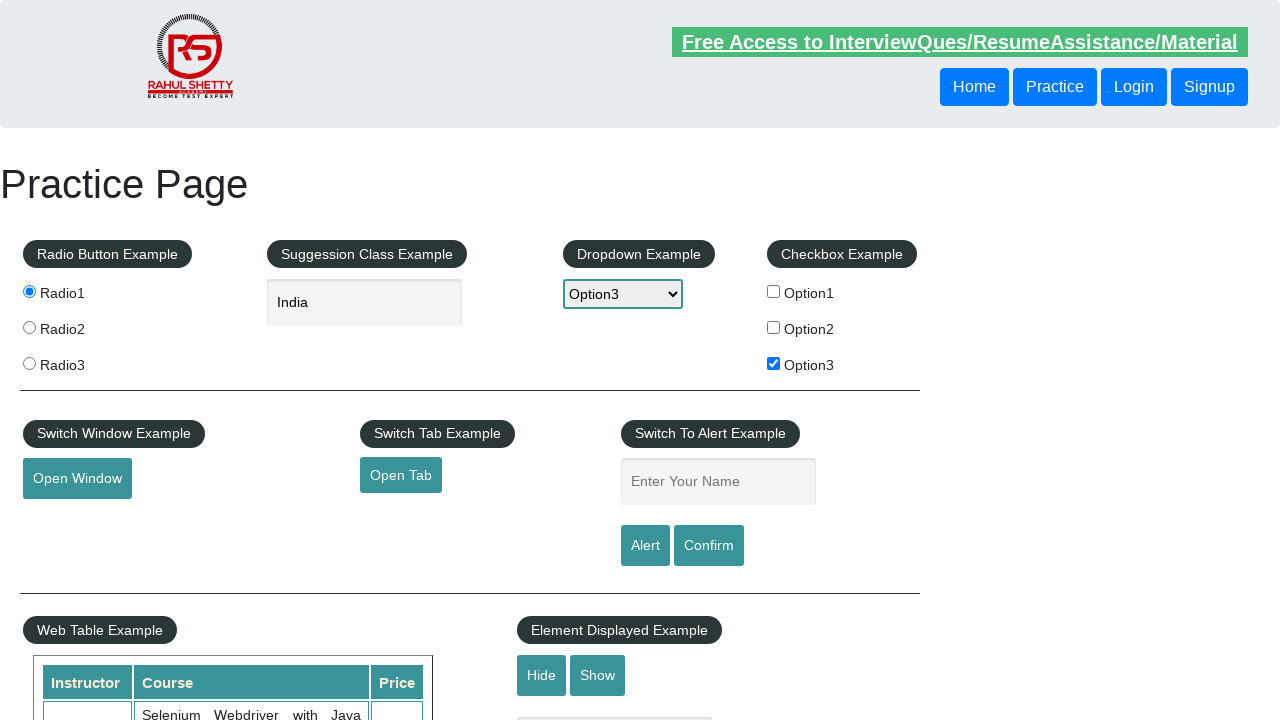